Tests multiple selection in a dropdown by selecting 'red' and 'green' options from a colors dropdown

Starting URL: https://testautomationpractice.blogspot.com/

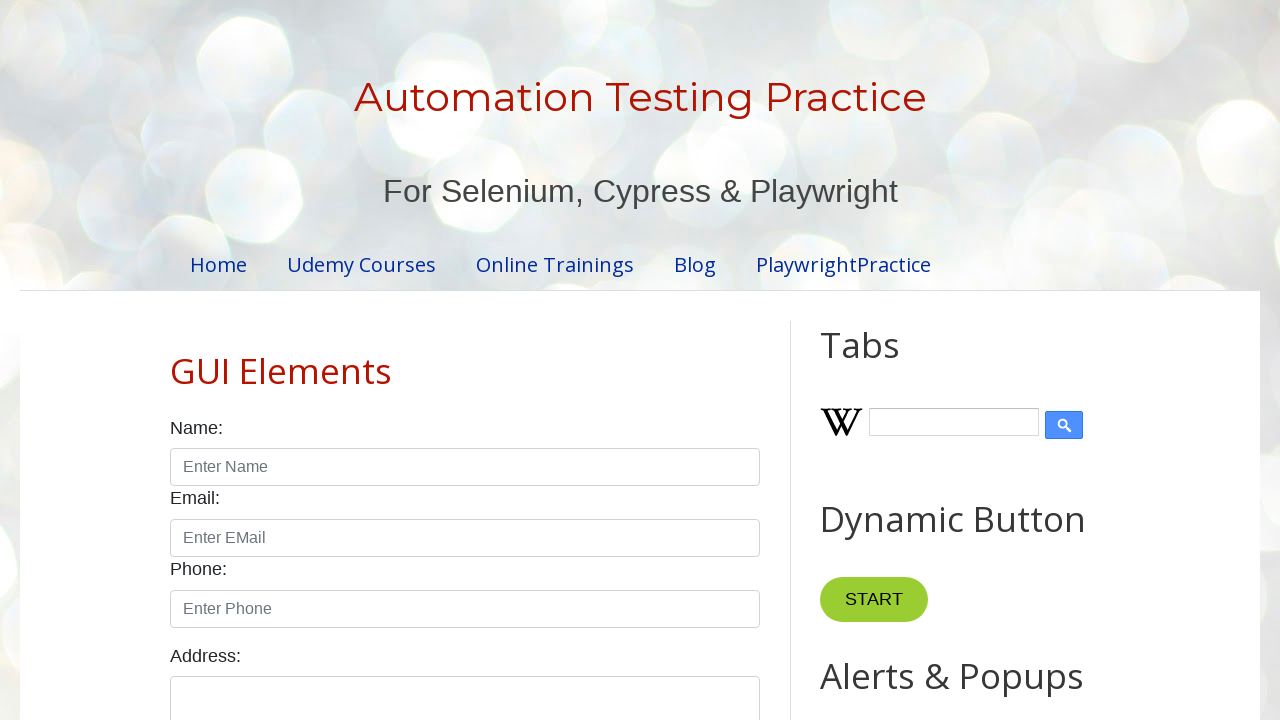

Navigated to test automation practice website
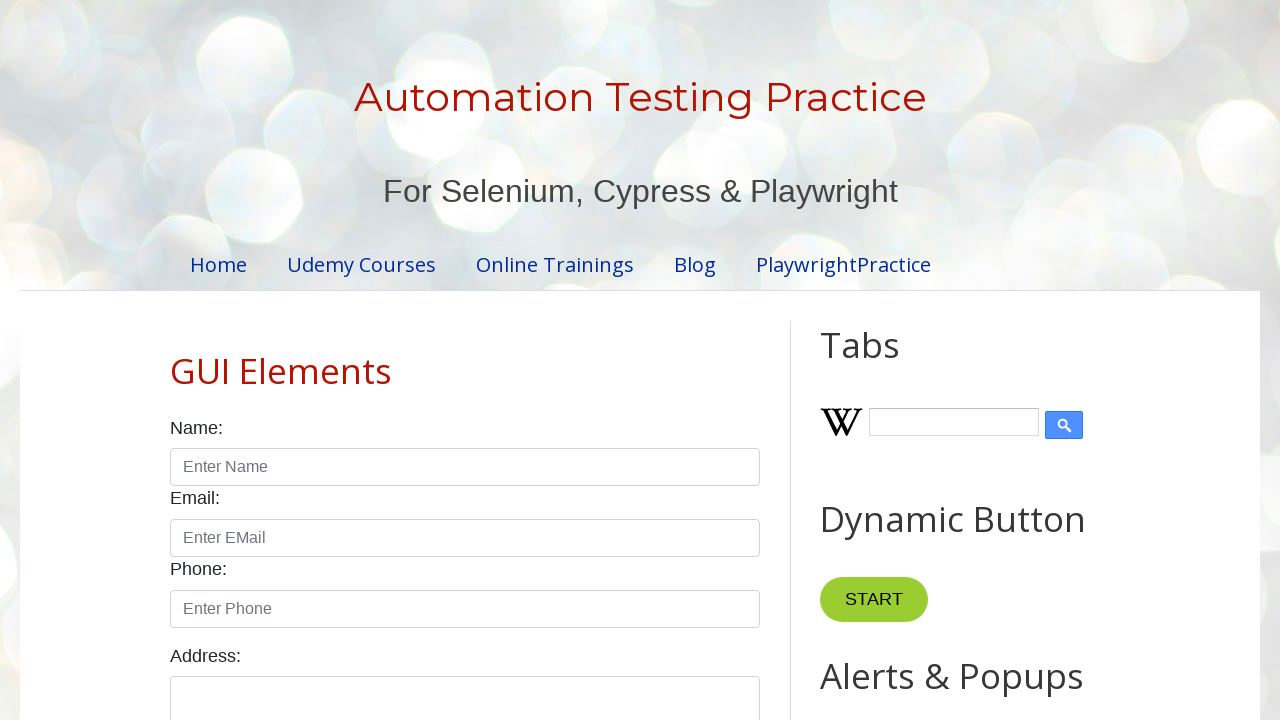

Selected 'red' and 'green' options from colors dropdown on #colors
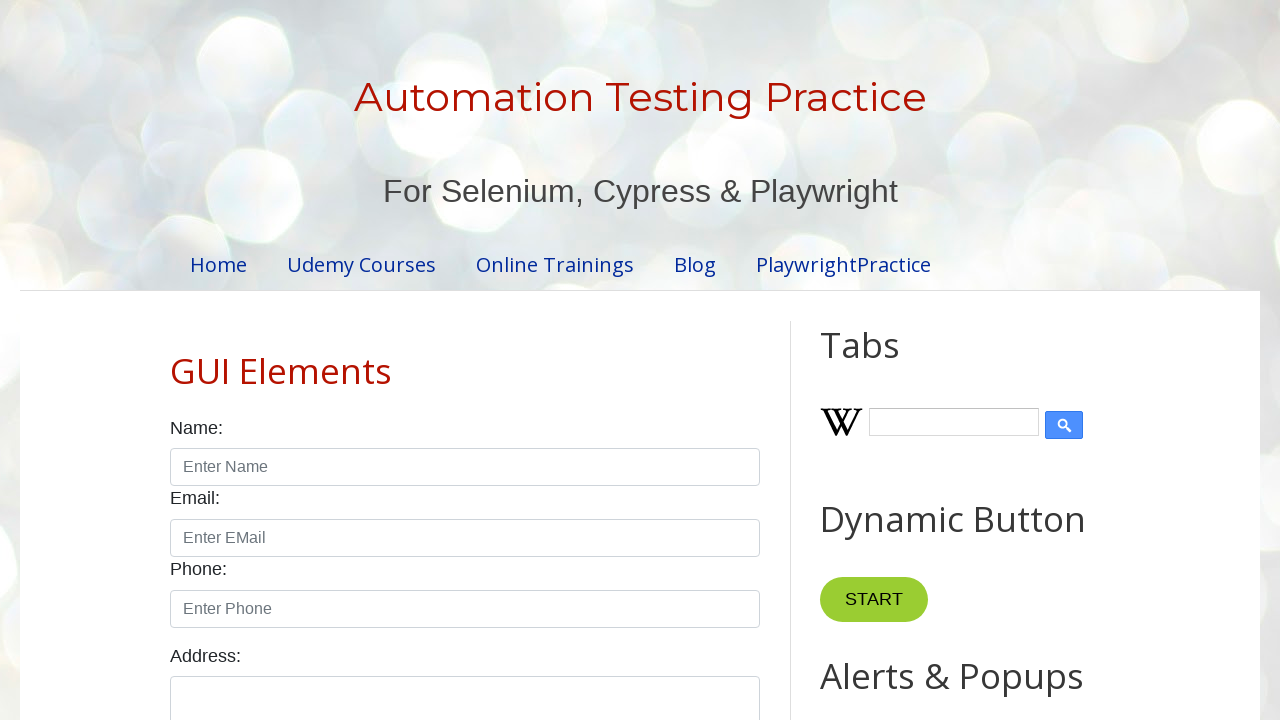

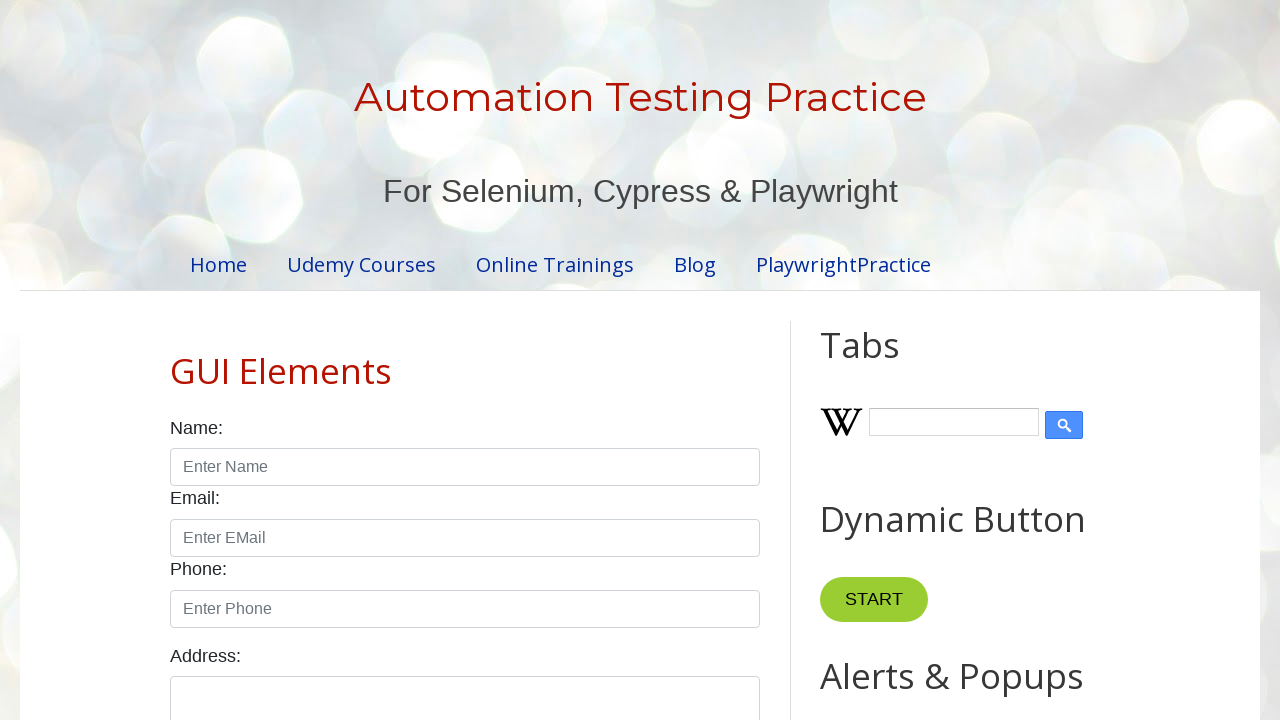